Tests click and hold functionality by clicking on element 'A' and dragging it horizontally by 218 pixels using mouse actions

Starting URL: https://selenium08.blogspot.com/2020/01/click-and-hold.html

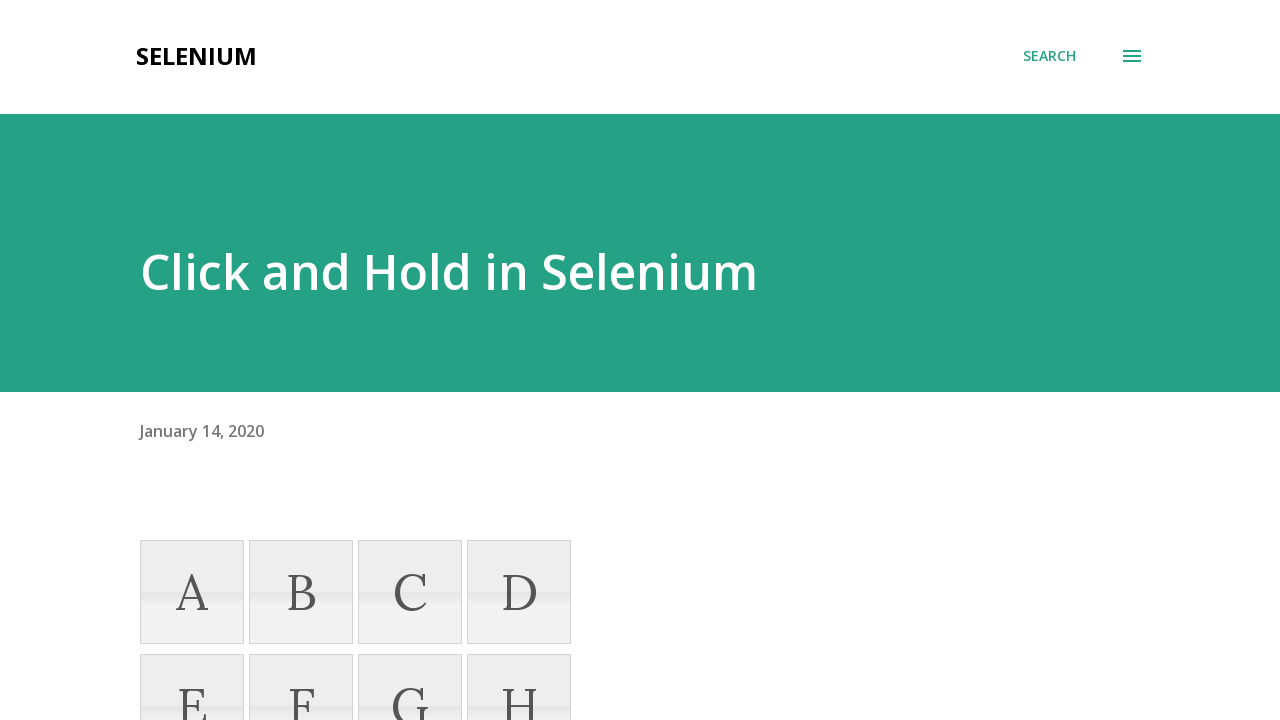

Button A element became visible
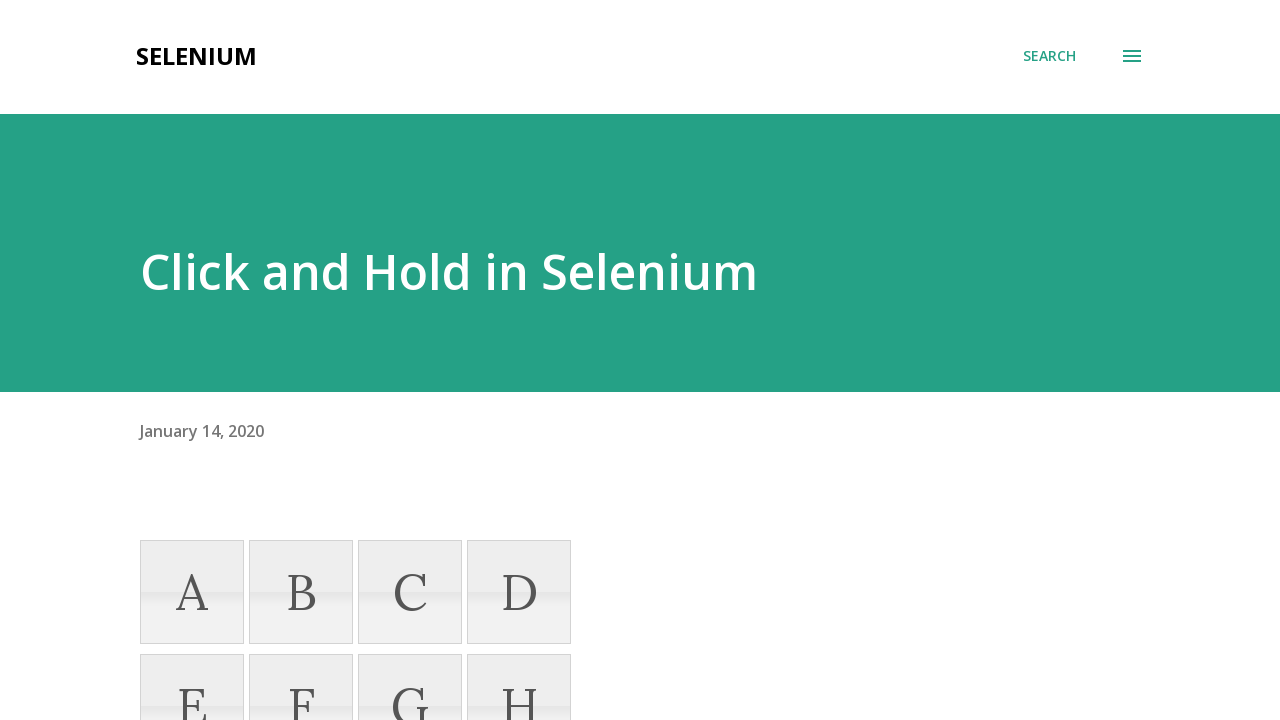

Retrieved bounding box of button A
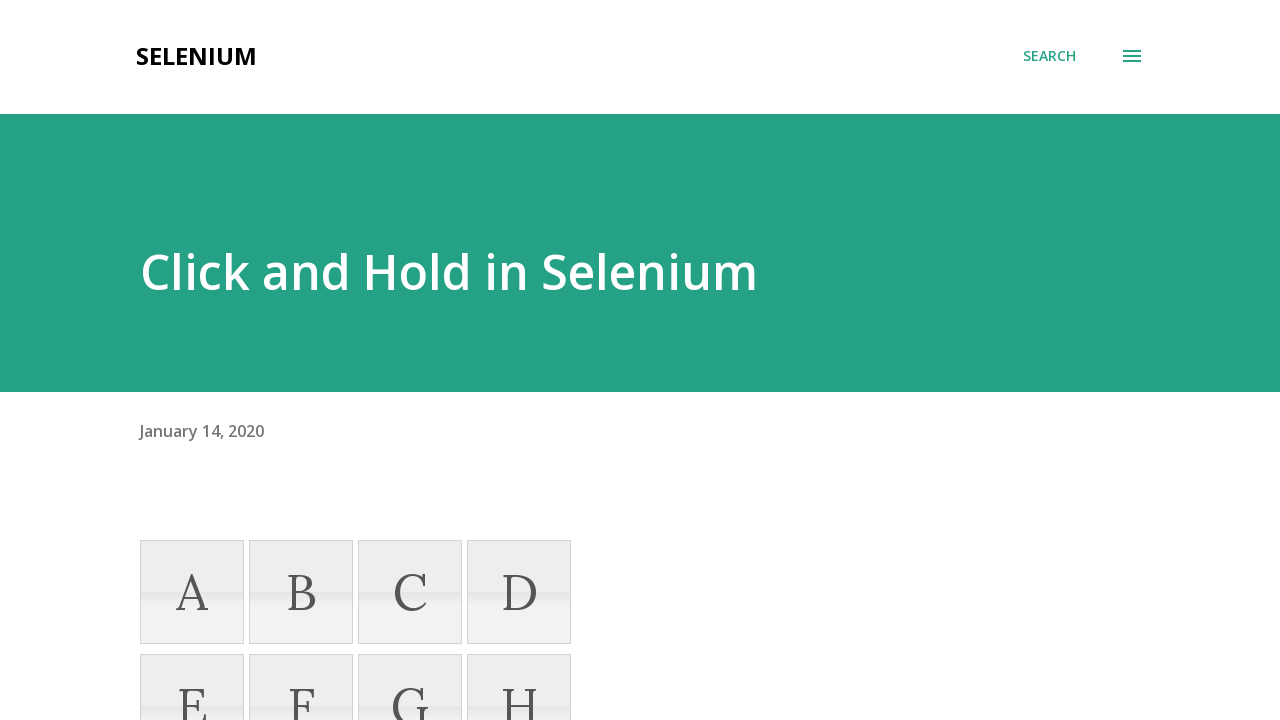

Moved mouse to center of button A at (192, 592)
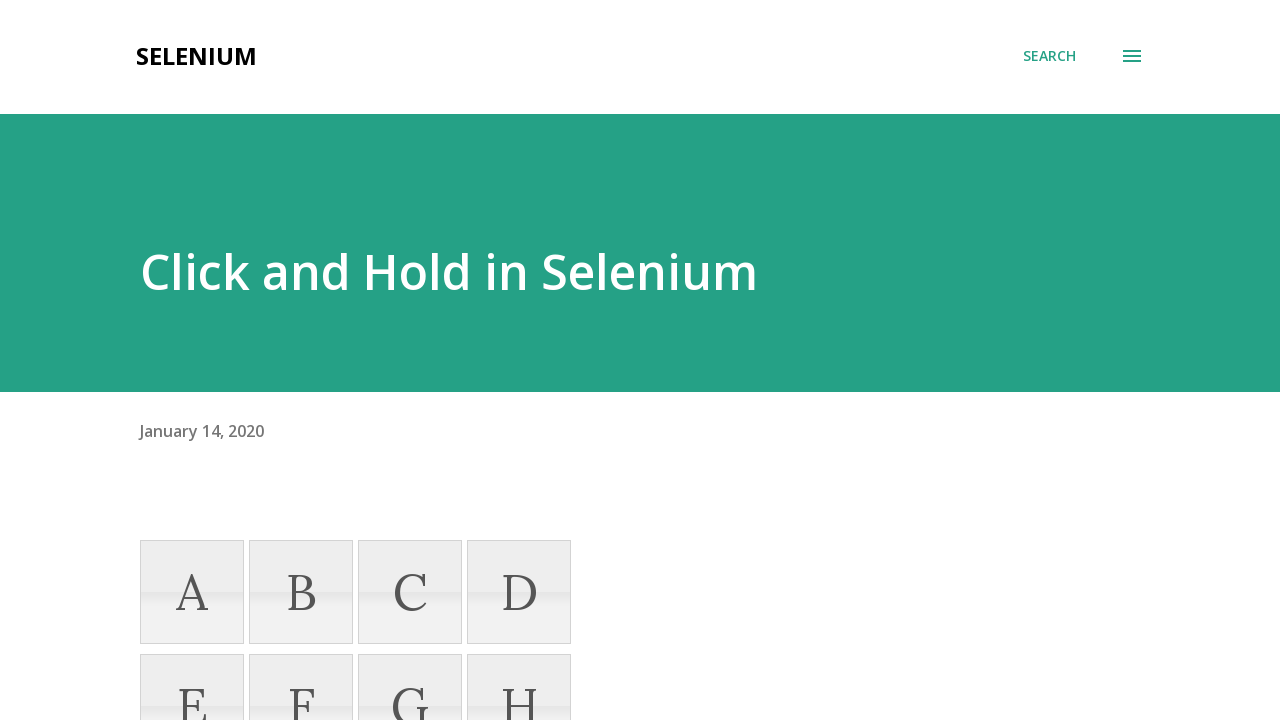

Pressed mouse button down on element A at (192, 592)
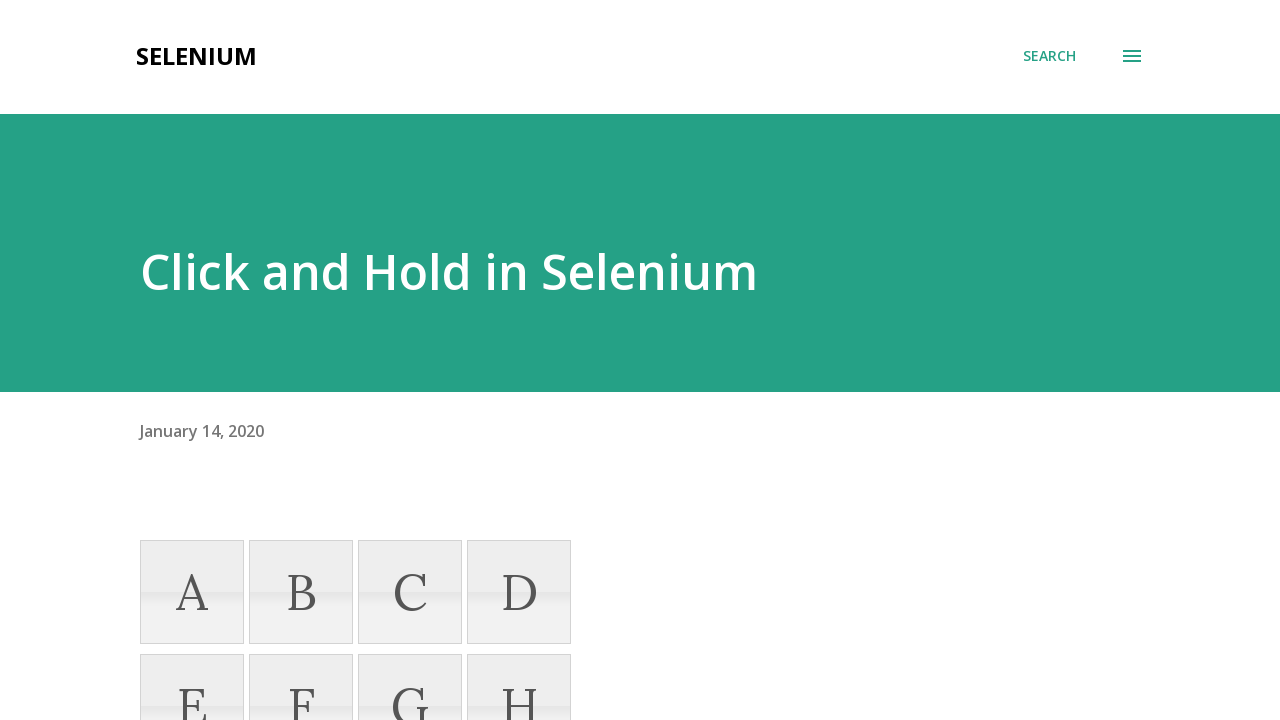

Dragged element A horizontally by 218 pixels at (410, 592)
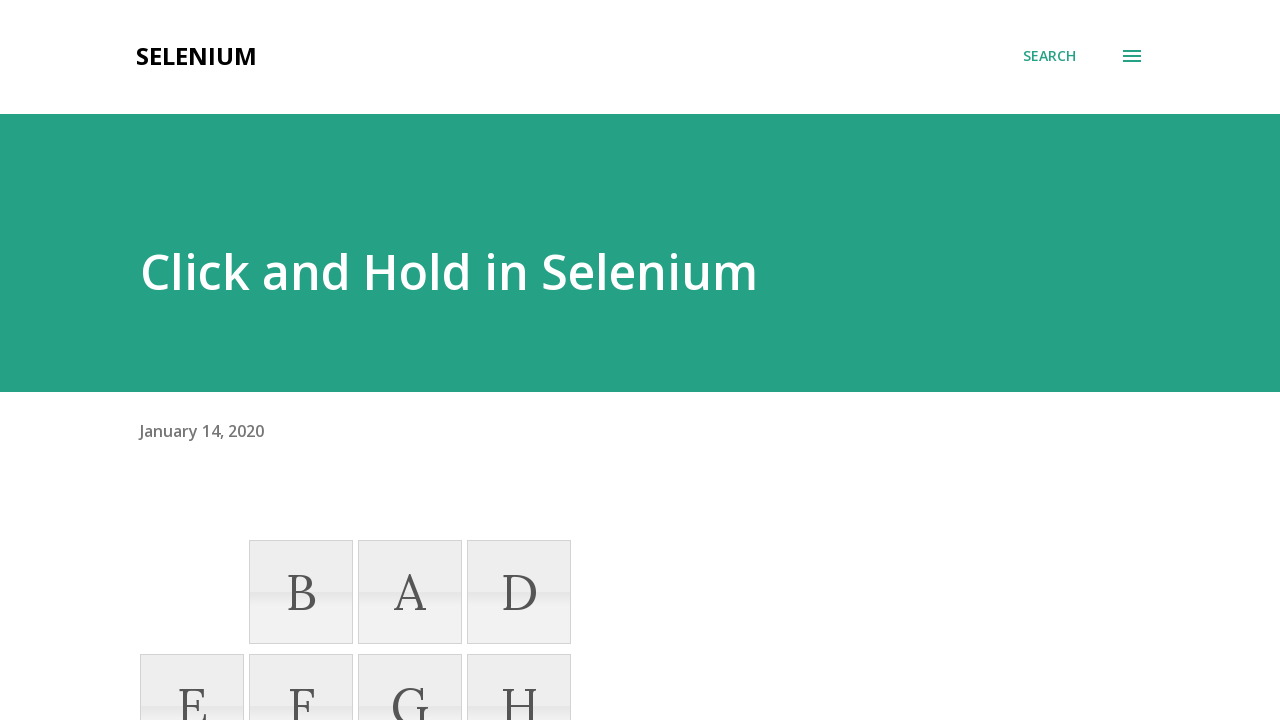

Released mouse button after drag operation at (410, 592)
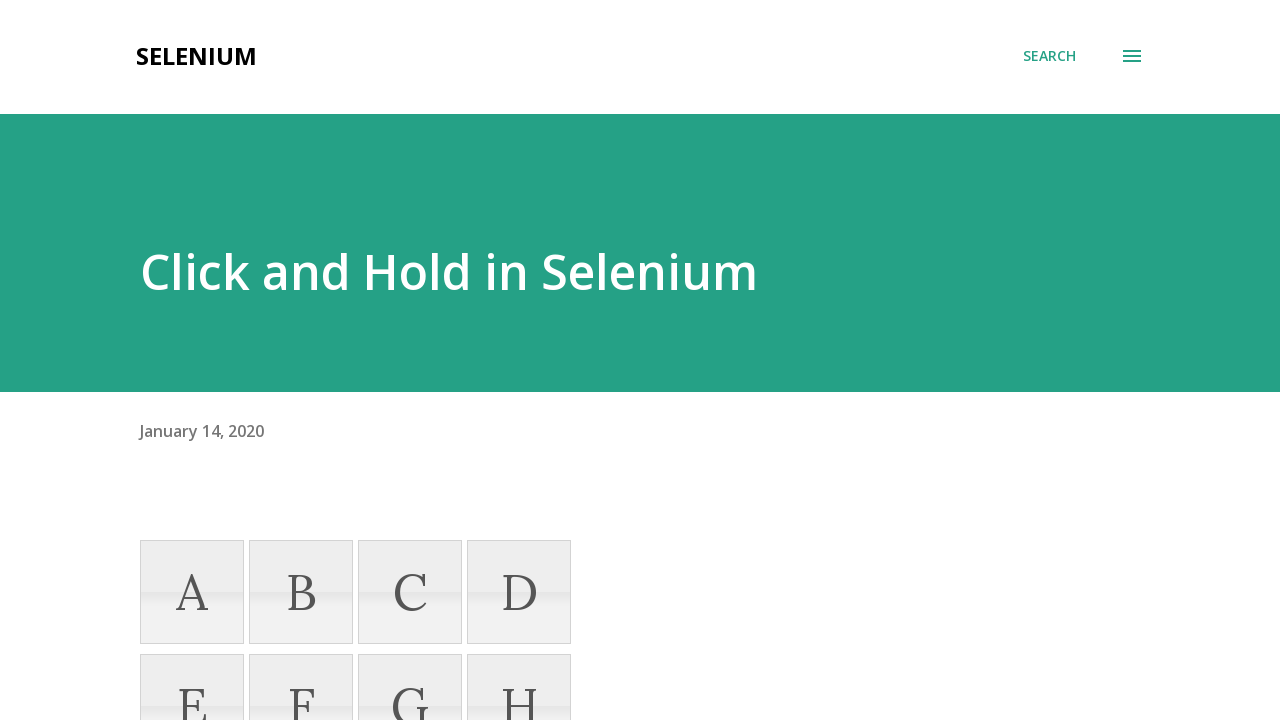

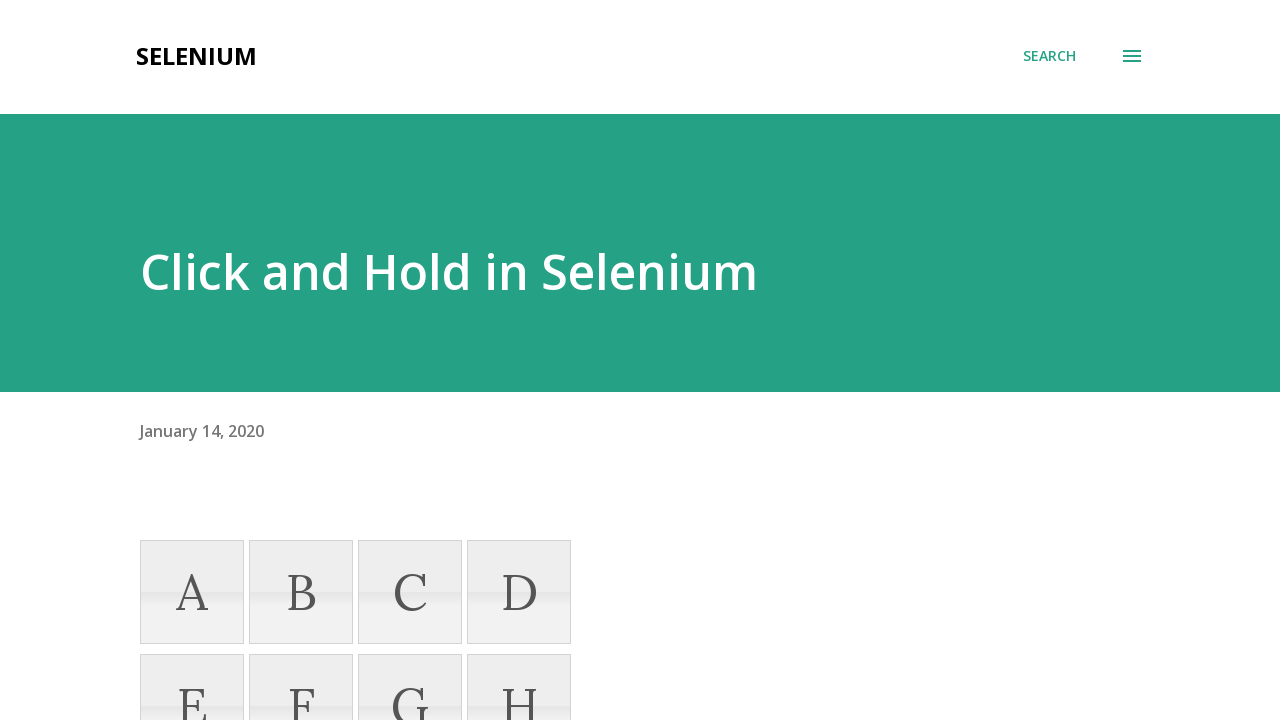